Automates the selection of departure and return dates on Delta Airlines' calendar widget by navigating through months and selecting specific dates

Starting URL: https://www.delta.com/

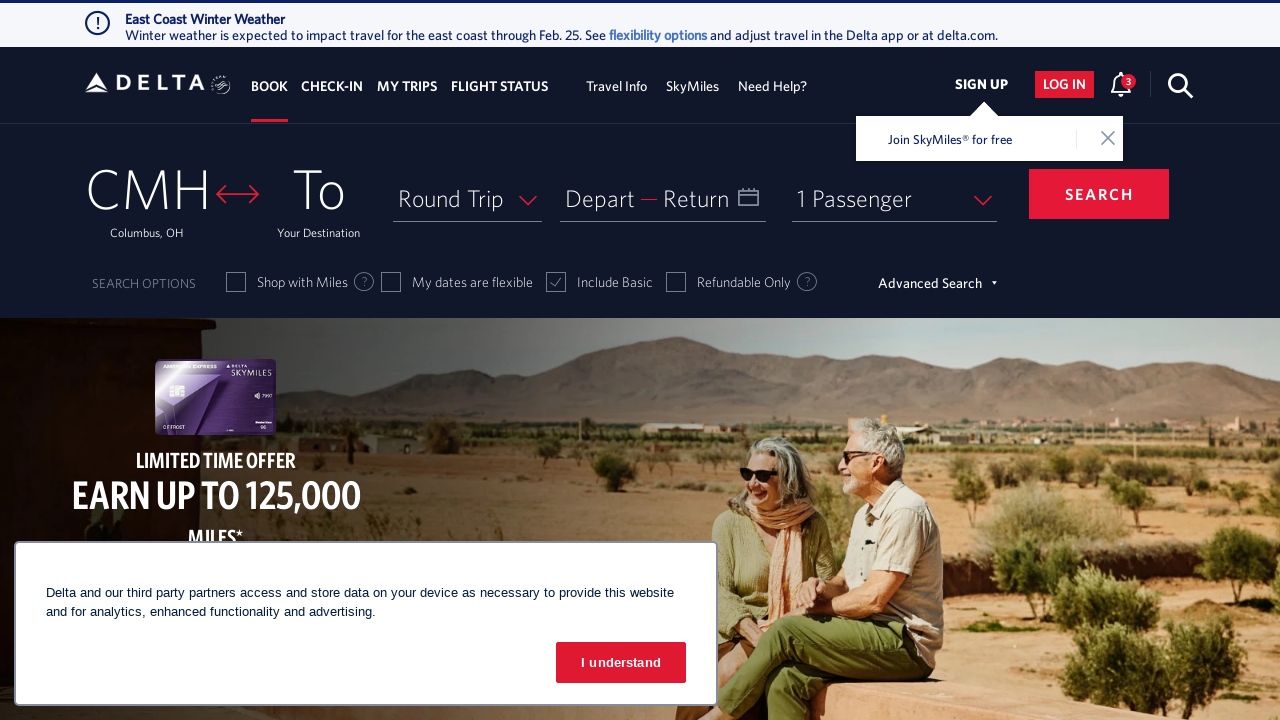

Clicked on departure date input to open calendar widget at (663, 198) on #input_departureDate_1
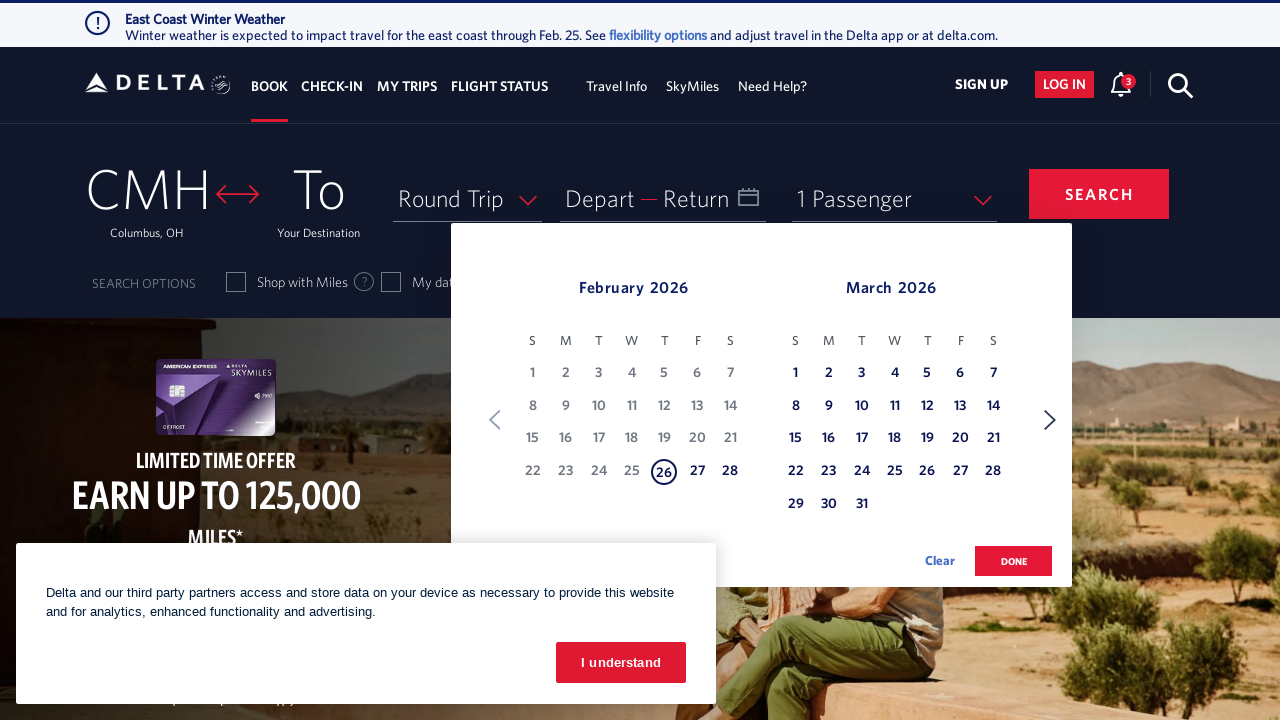

Clicked Next button to navigate to July for departure date at (1050, 420) on xpath=//span[text() = 'Next']
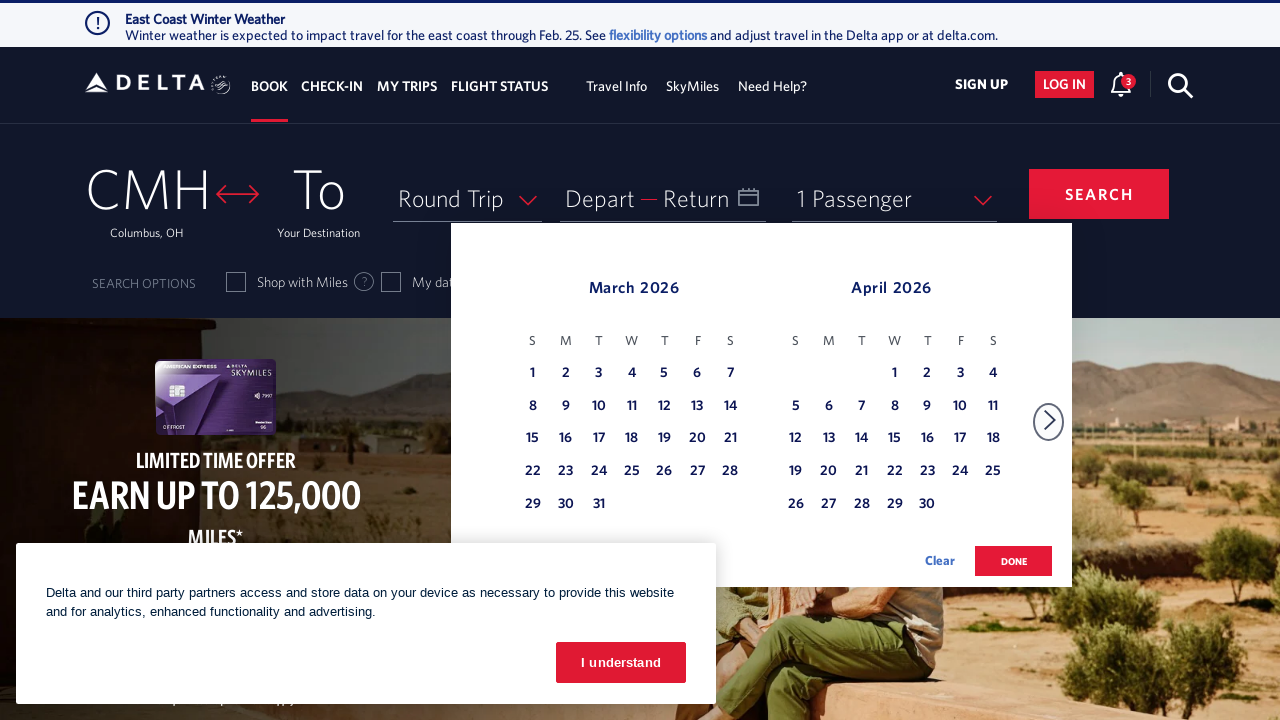

Clicked Next button to navigate to July for departure date at (1050, 420) on xpath=//span[text() = 'Next']
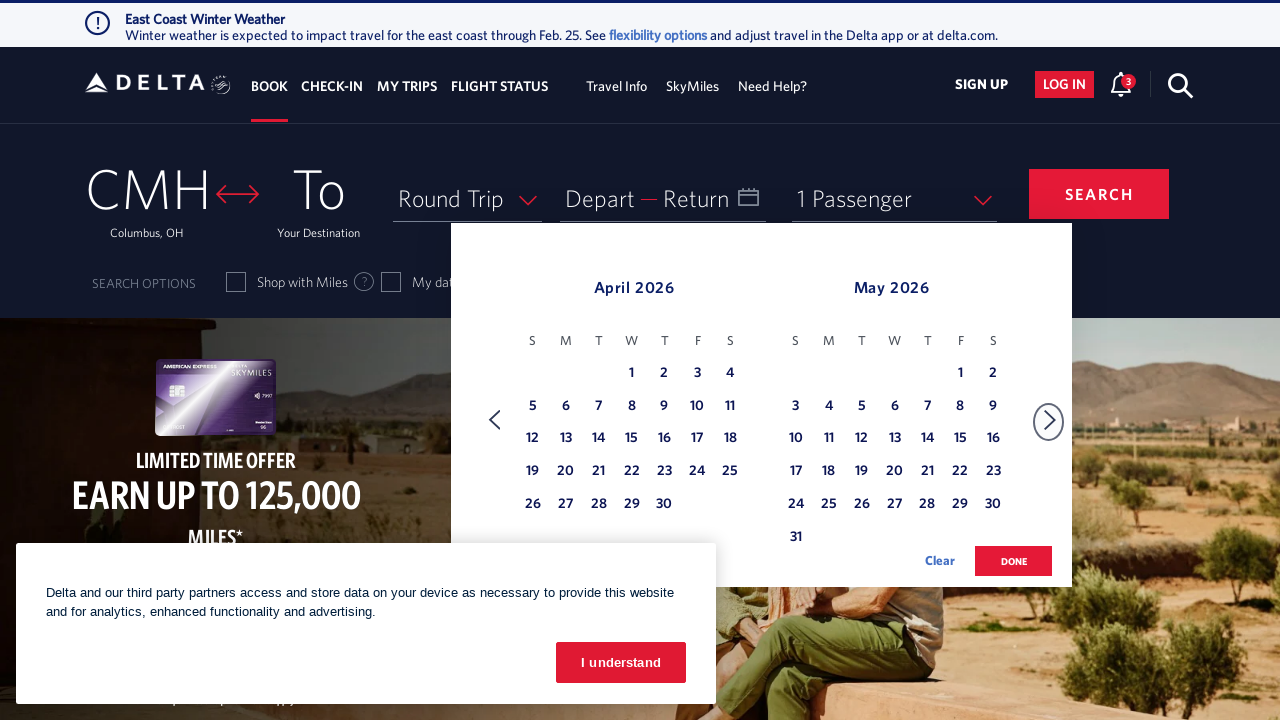

Clicked Next button to navigate to July for departure date at (1050, 420) on xpath=//span[text() = 'Next']
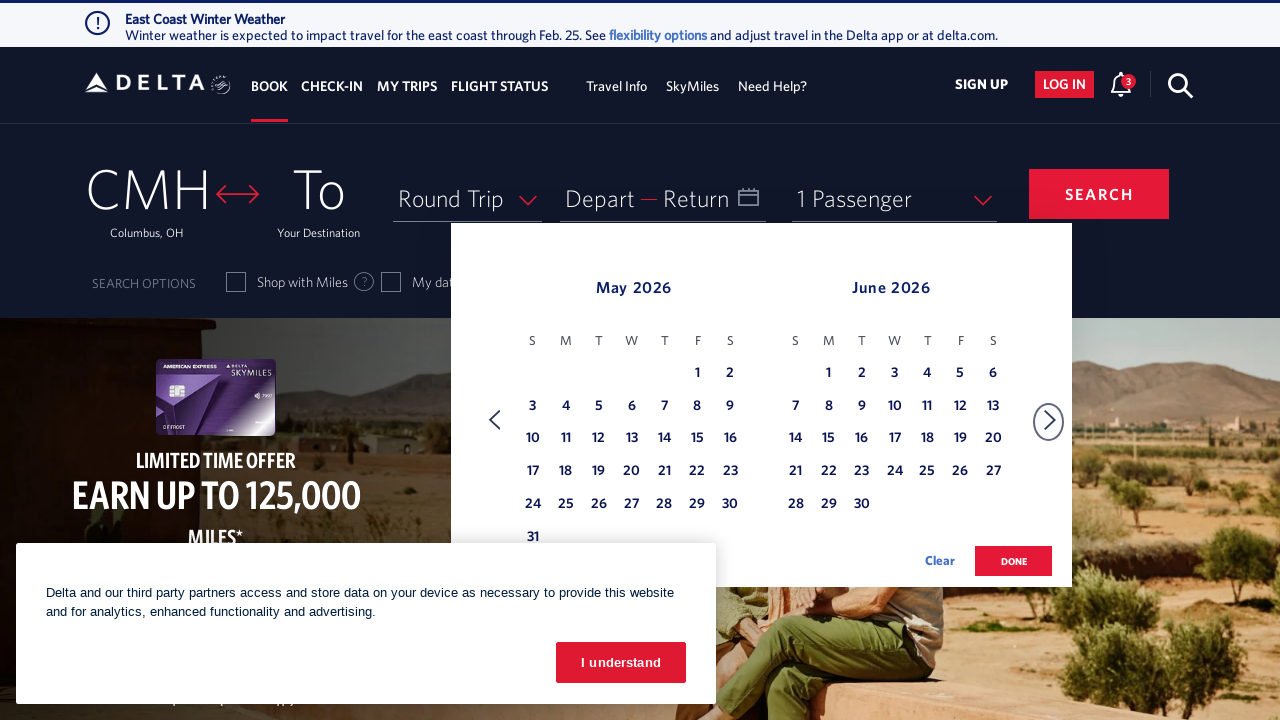

Clicked Next button to navigate to July for departure date at (1050, 420) on xpath=//span[text() = 'Next']
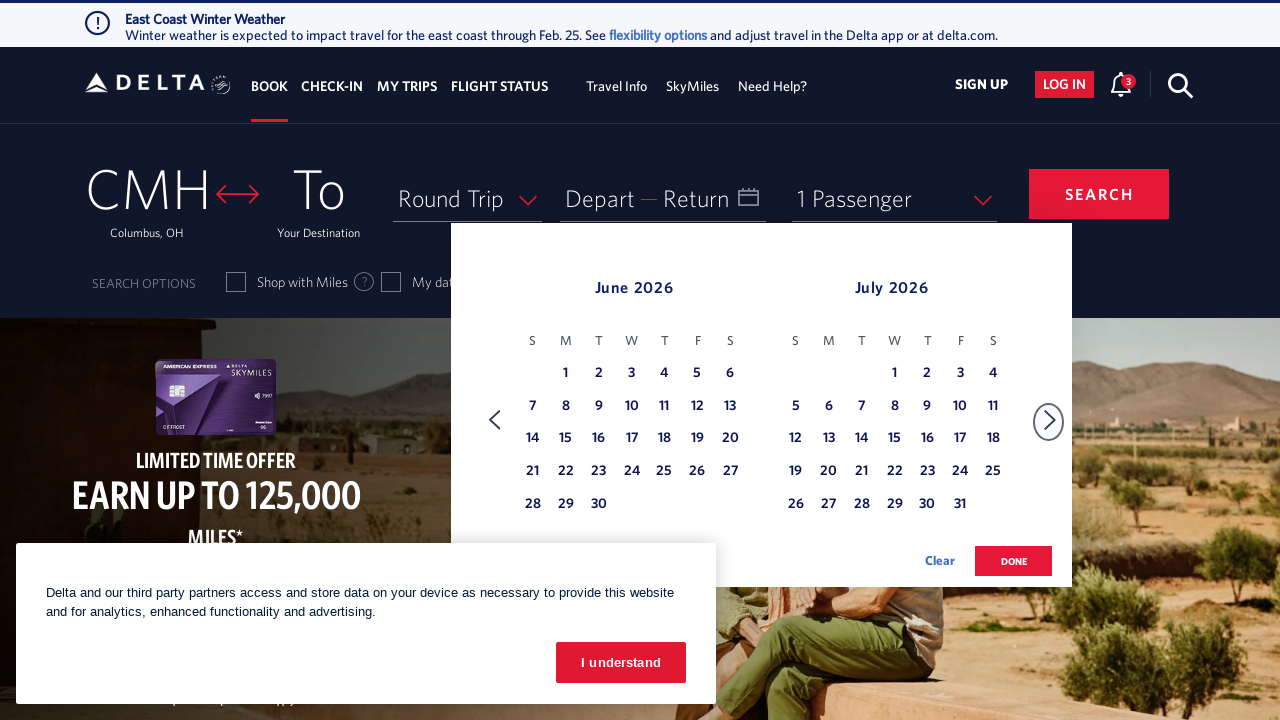

Clicked Next button to navigate to July for departure date at (1050, 420) on xpath=//span[text() = 'Next']
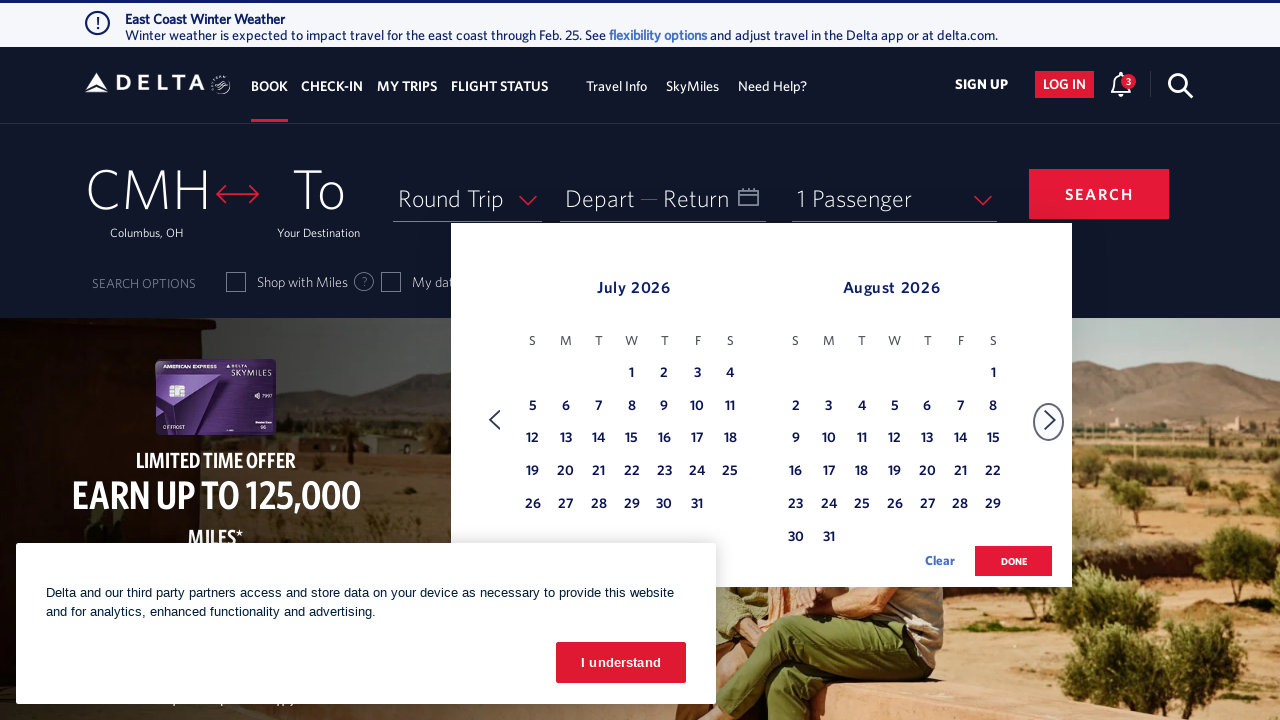

Selected July 17 as departure date at (697, 439) on xpath=//tbody[@class = 'dl-datepicker-tbody-0']/tr/td >> nth=26
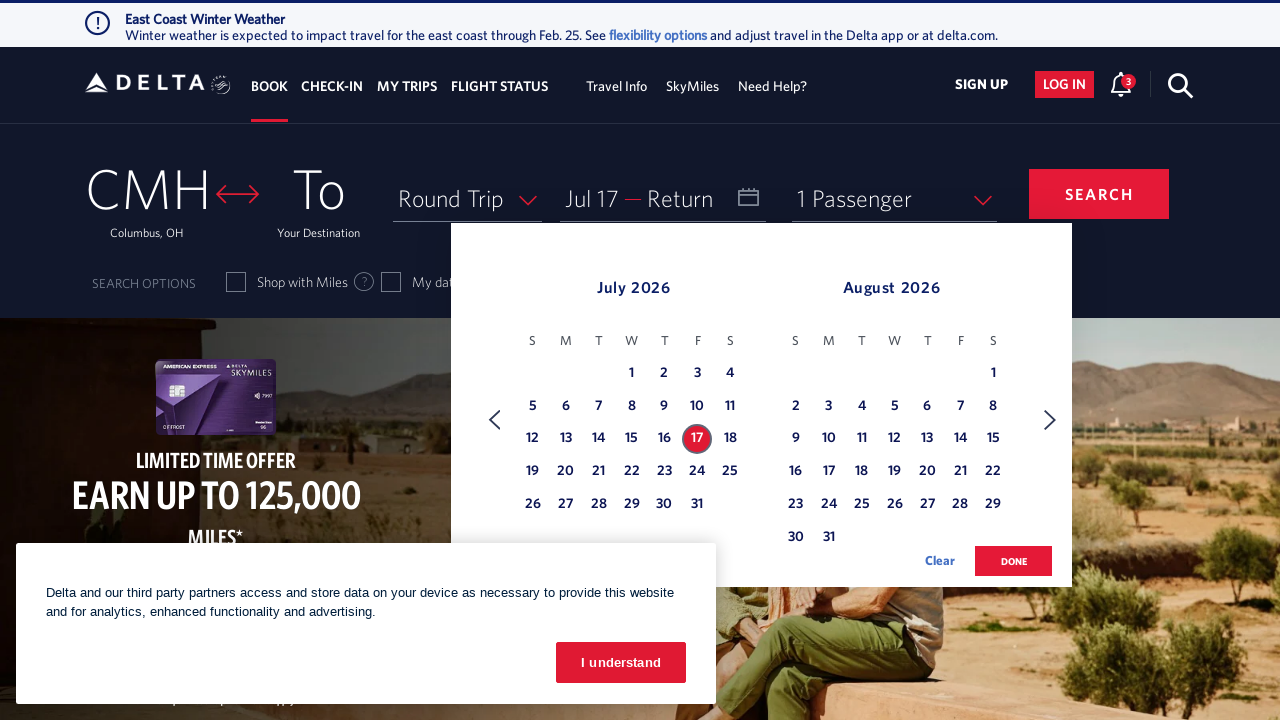

Clicked Next button to navigate to September for return date at (1050, 420) on xpath=//span[text() = 'Next']
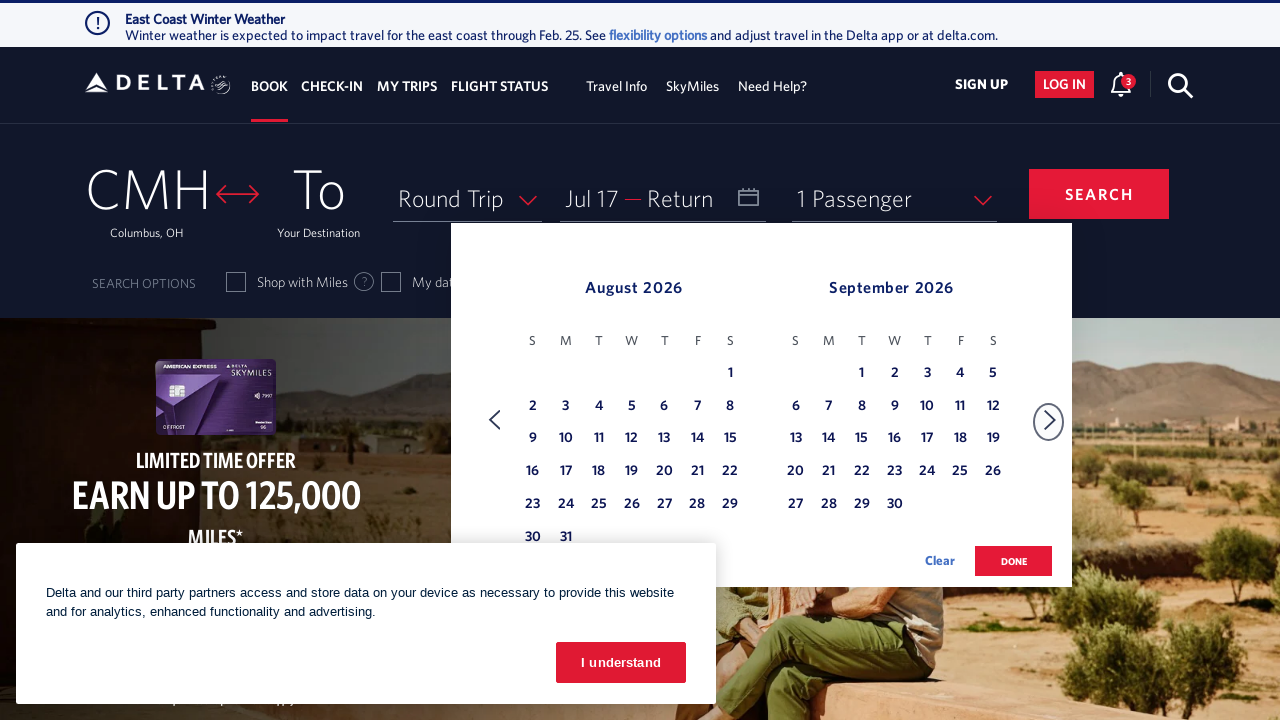

Selected September 5 as return date at (993, 374) on xpath=//tbody[@class = 'dl-datepicker-tbody-1']/tr/td >> nth=13
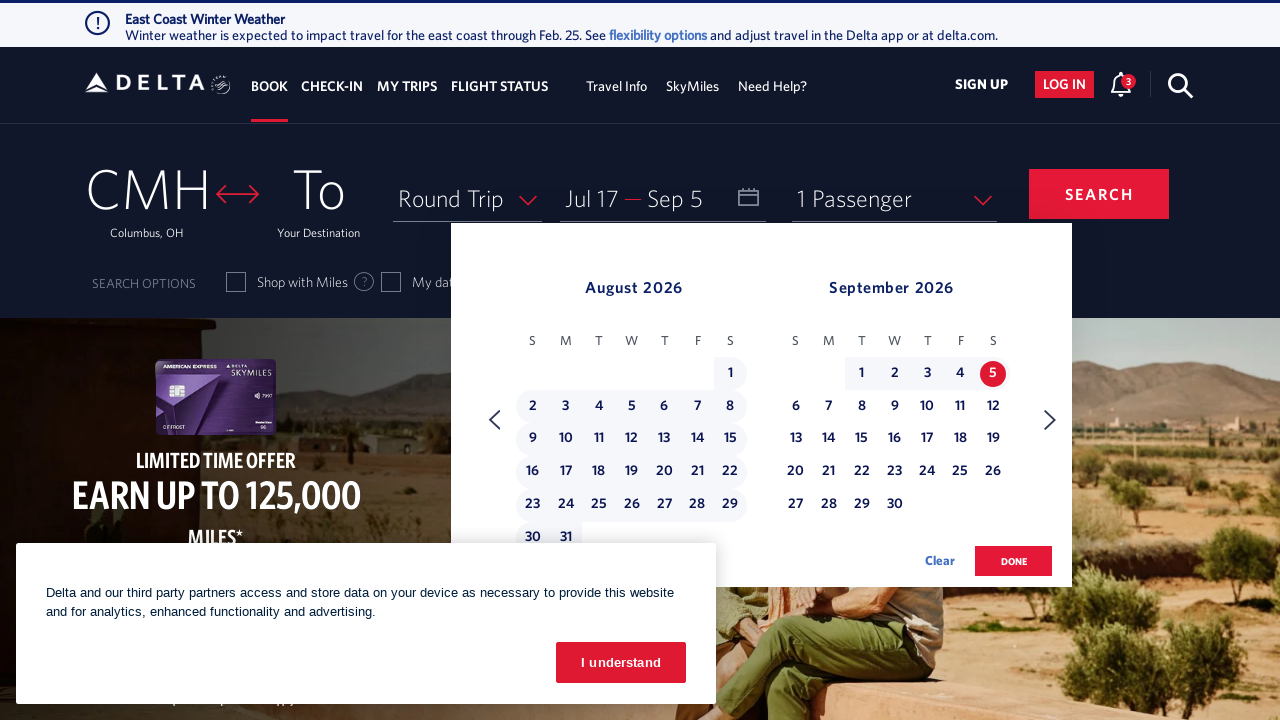

Clicked done button to confirm departure and return date selection at (1014, 561) on .donebutton
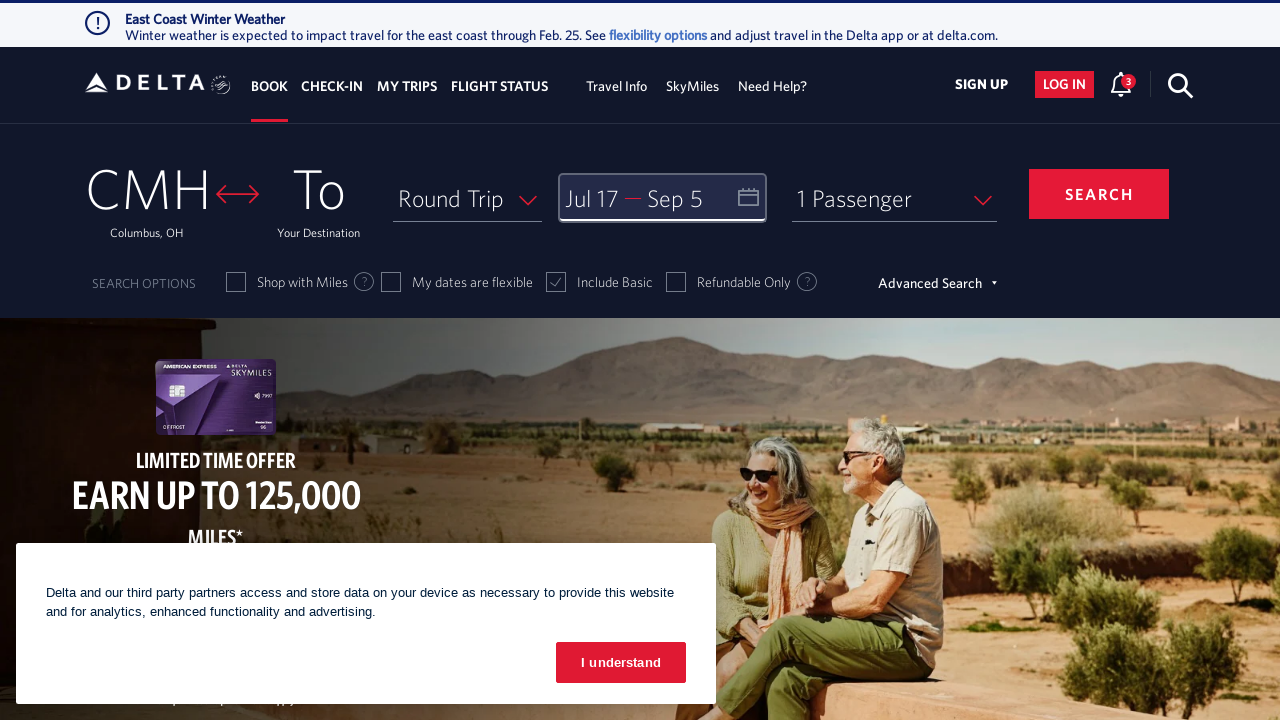

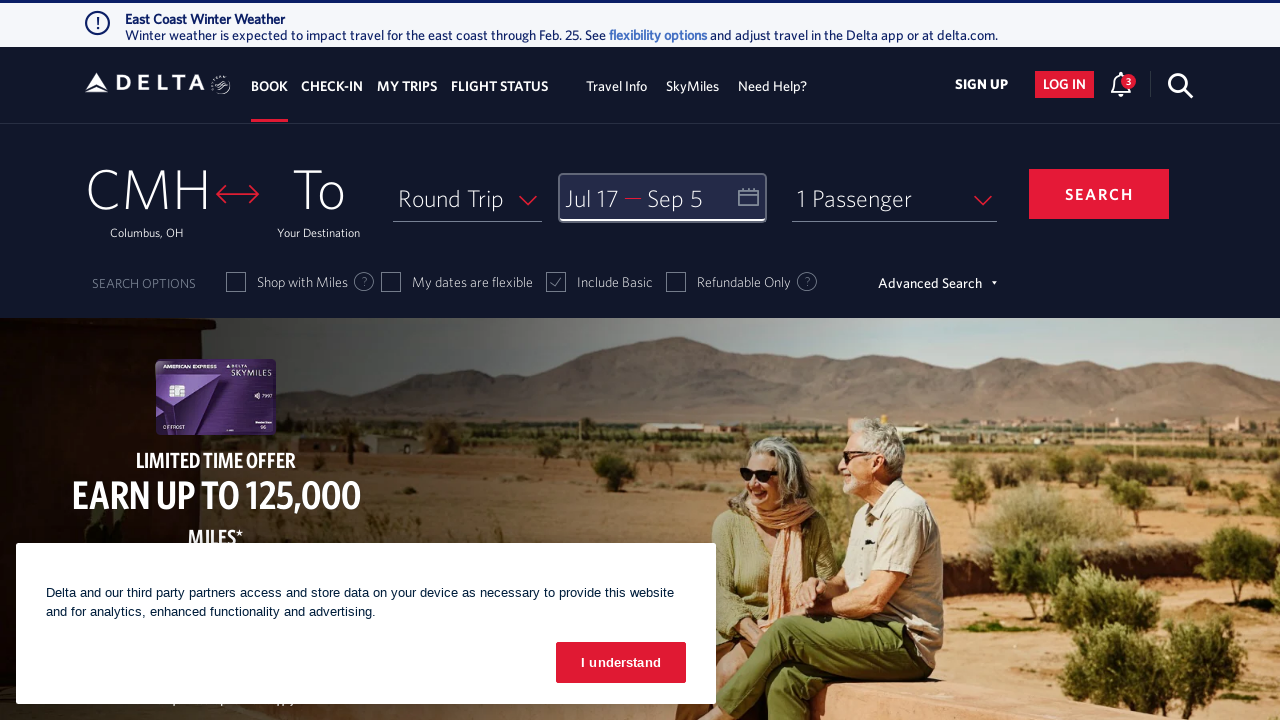